Tests drag and drop functionality by switching to an iframe and dragging an image element to a trash bin target

Starting URL: https://www.globalsqa.com/demo-site/draganddrop/

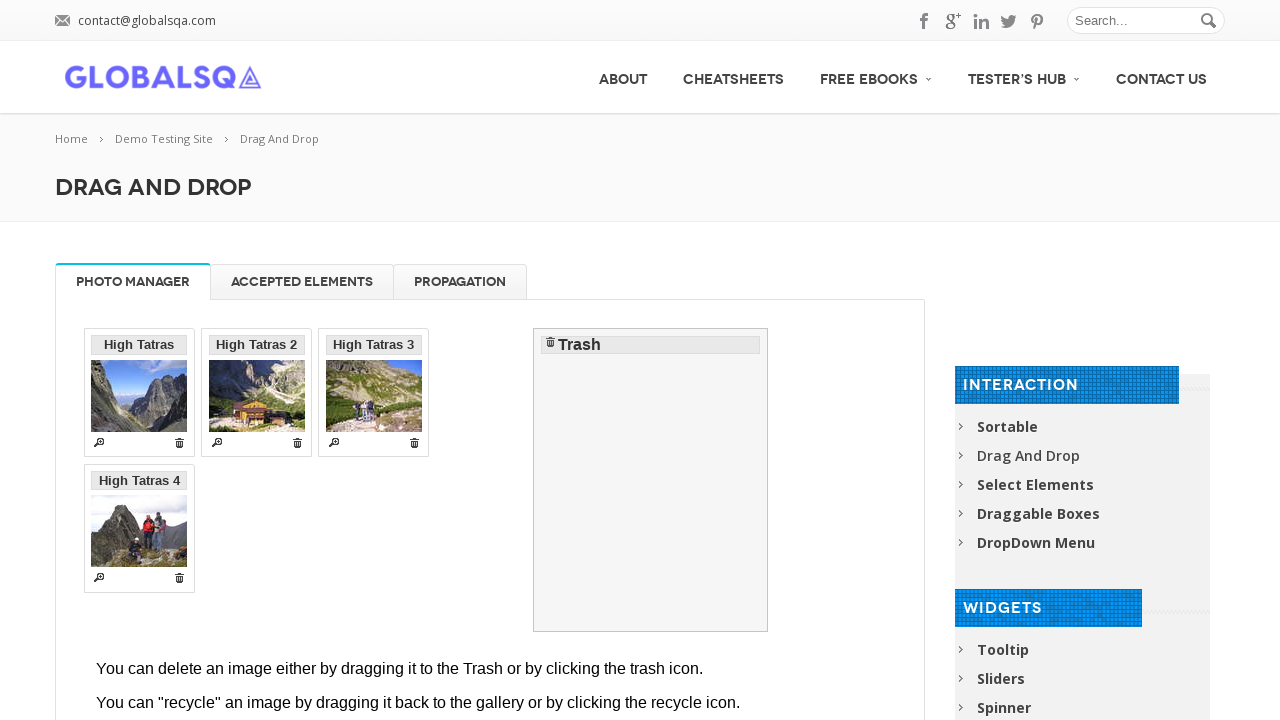

Waited for iframe containing drag and drop demo to load
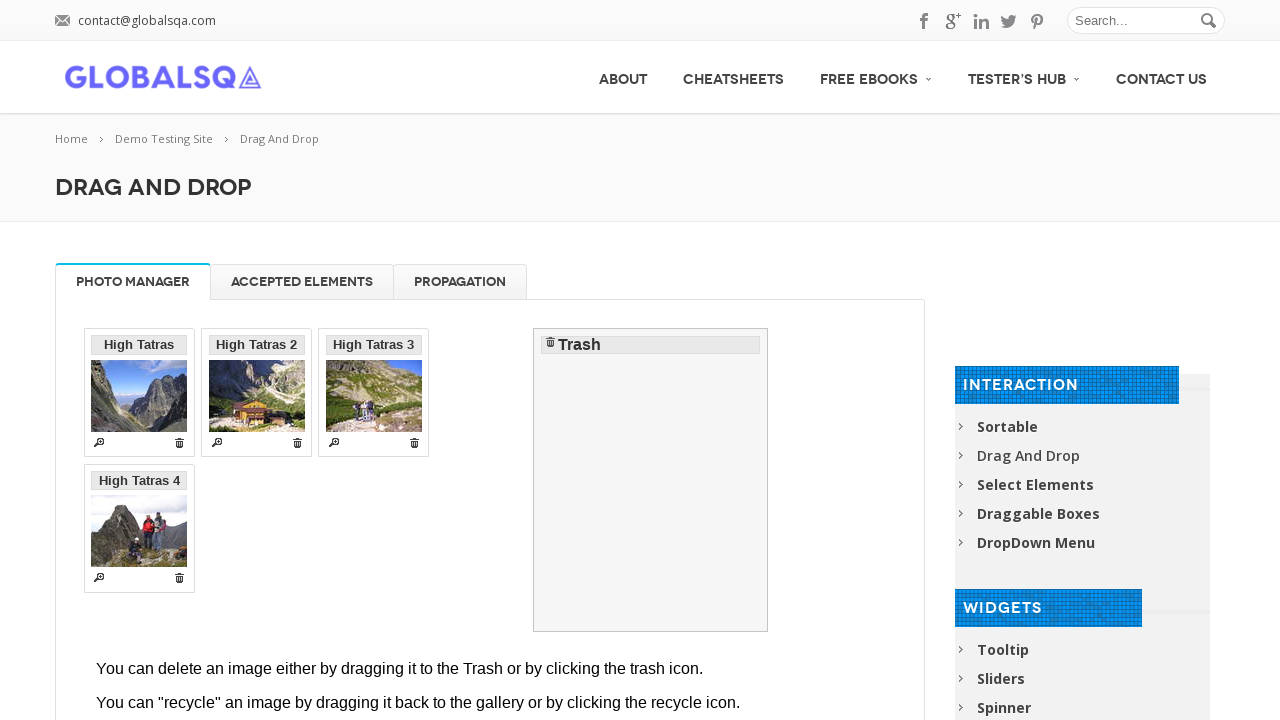

Located iframe containing drag and drop demo
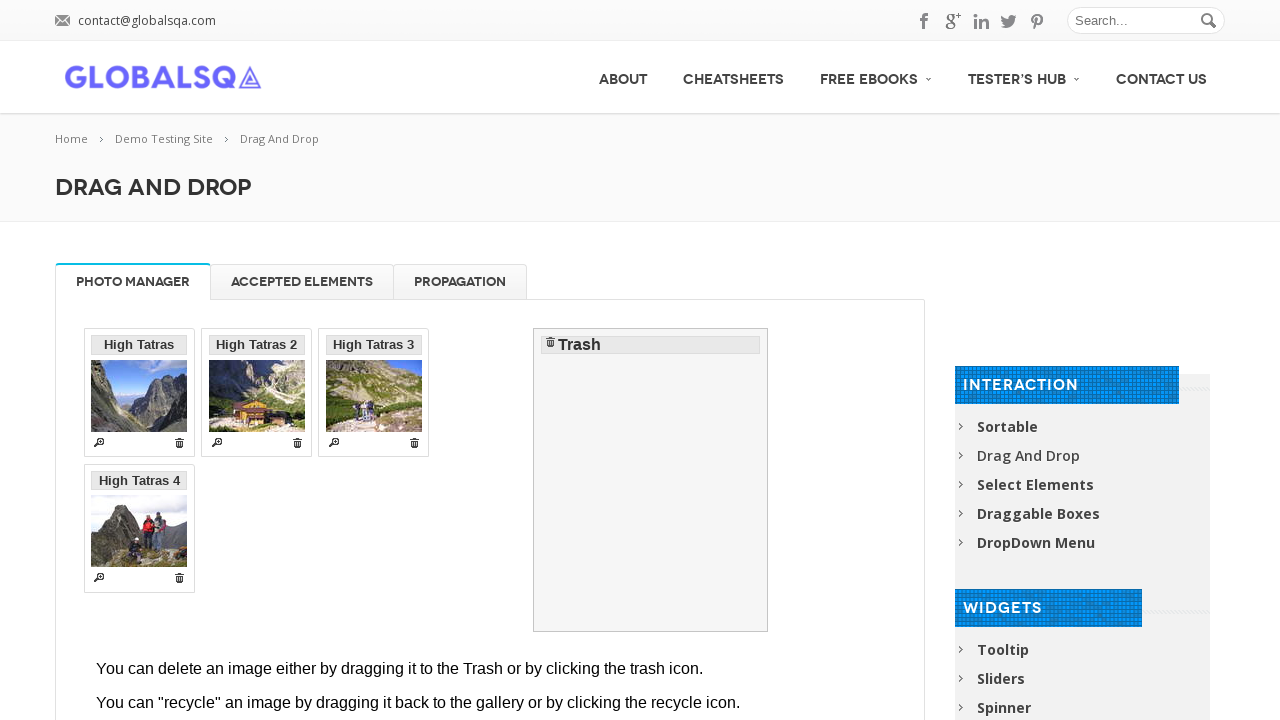

Located source image element (High Tatras) within iframe
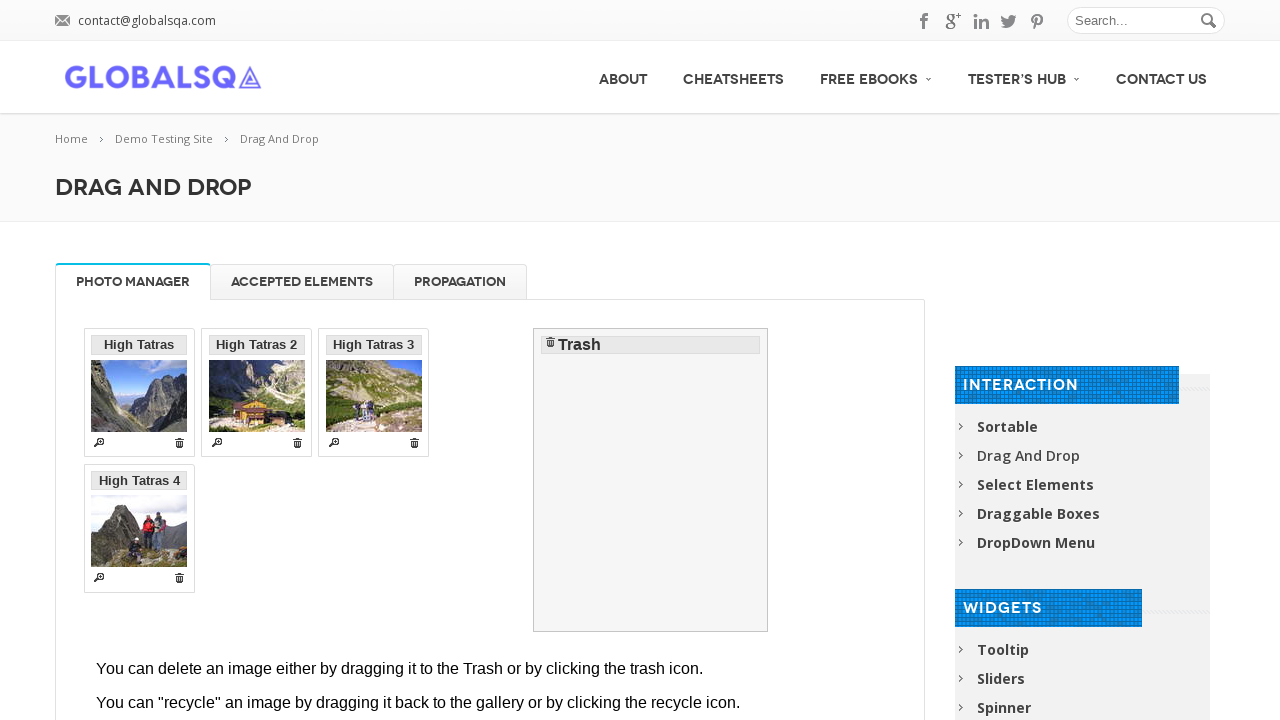

Located trash bin target element within iframe
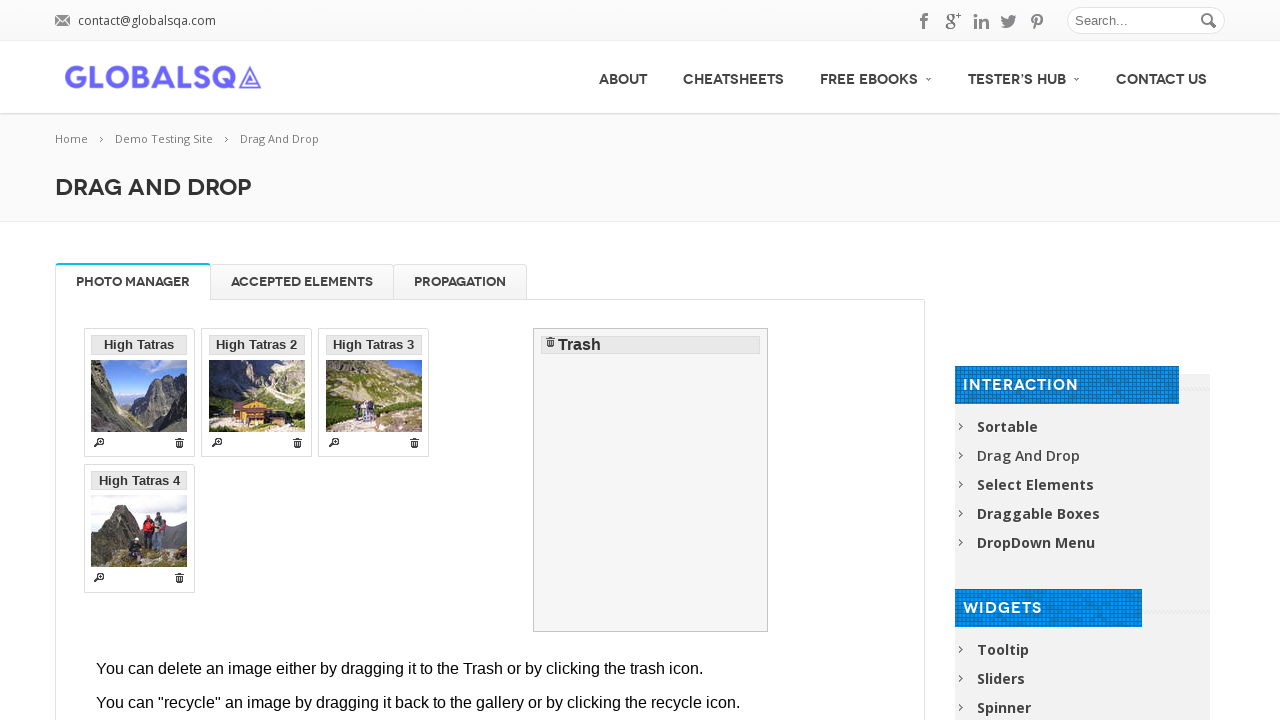

Dragged High Tatras image to trash bin at (651, 480)
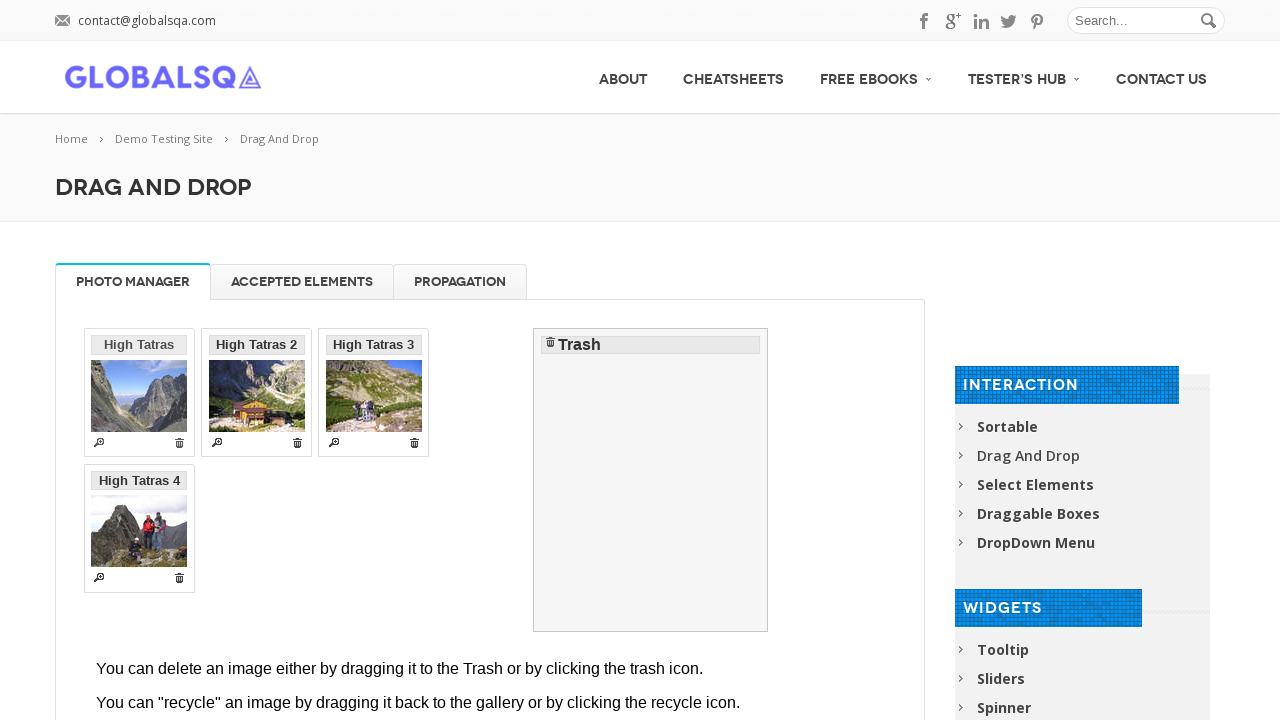

Waited 1 second to observe drag and drop result
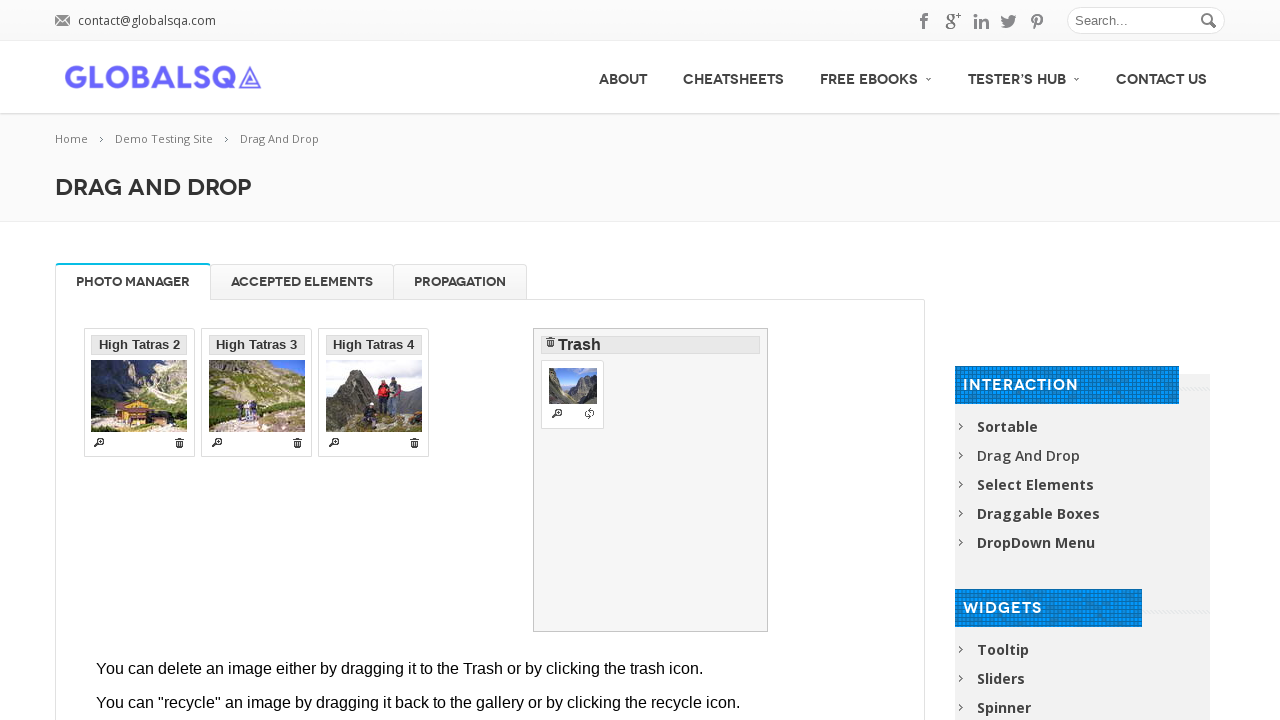

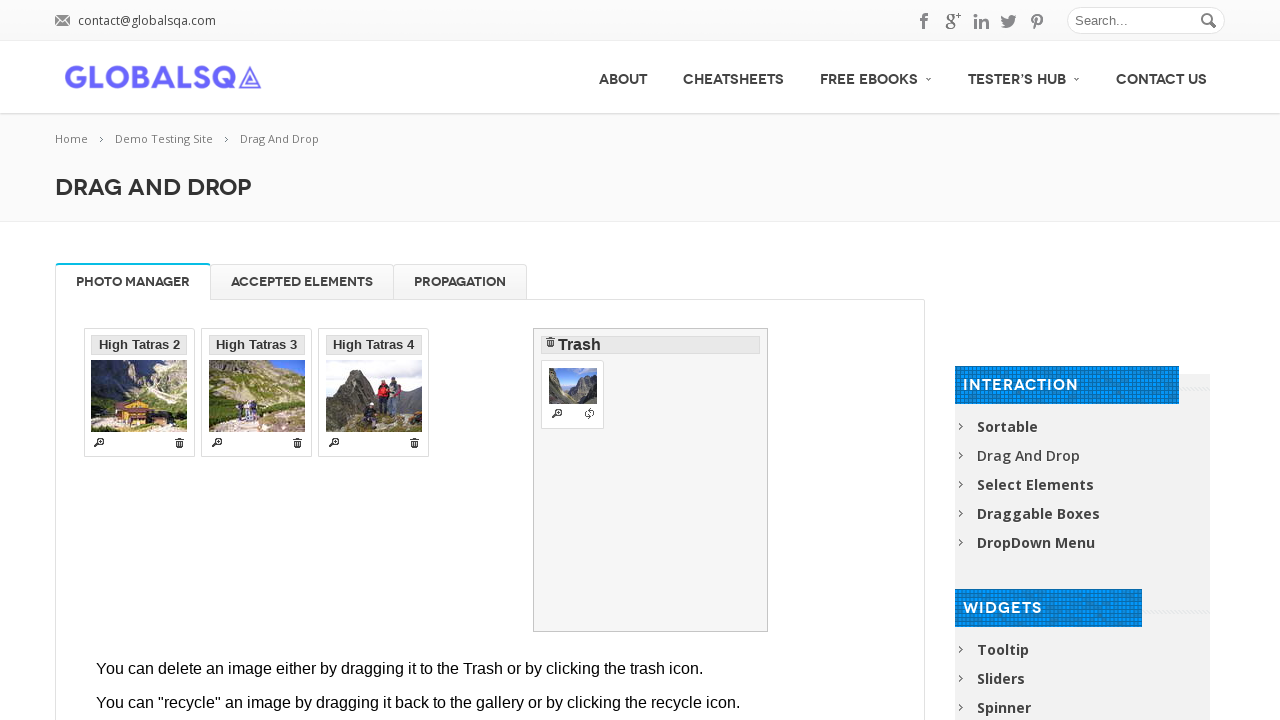